Navigates to Team page and verifies the three author names are correct

Starting URL: http://www.99-bottles-of-beer.net/

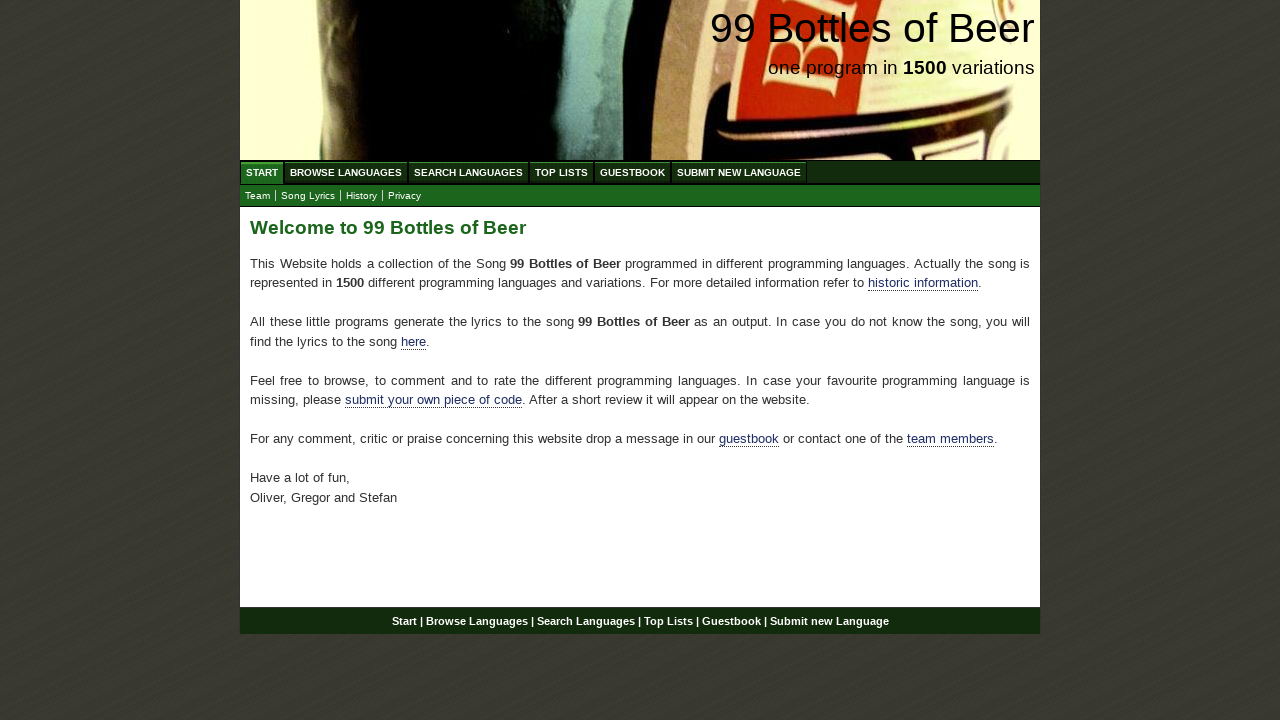

Clicked on Team link at (258, 196) on xpath=//a[@href='team.html']
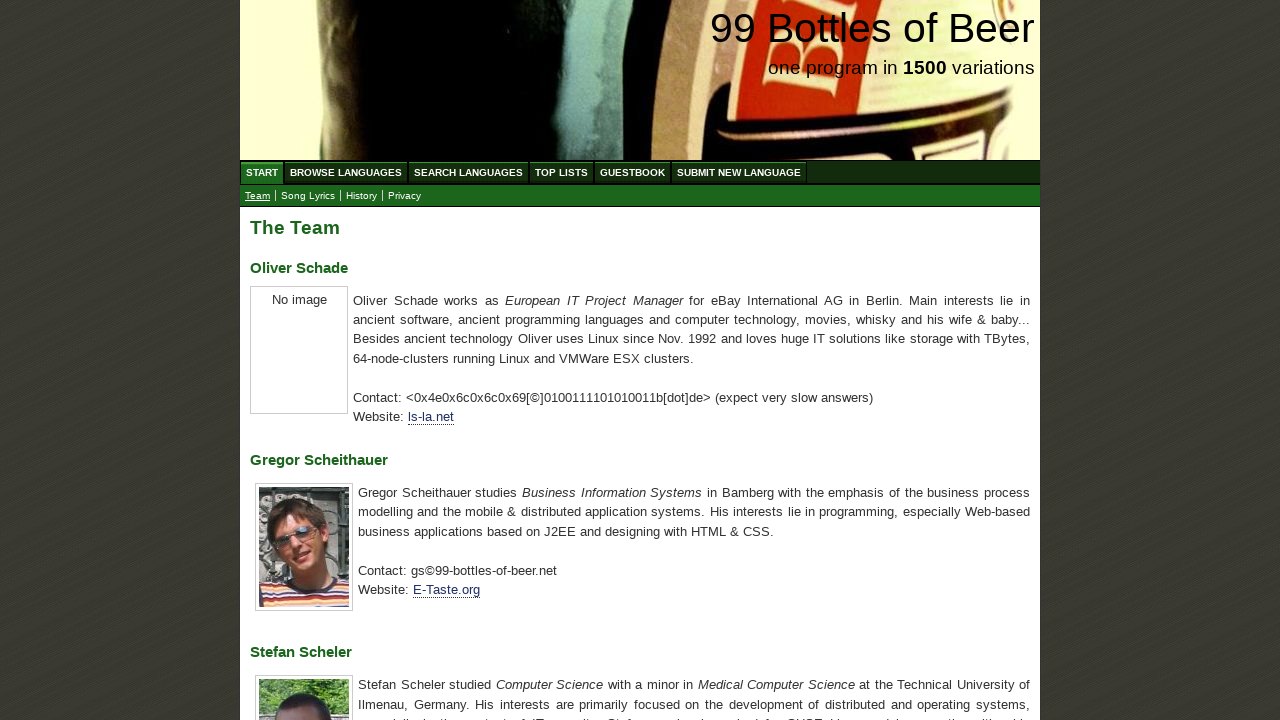

Team page loaded with author names visible
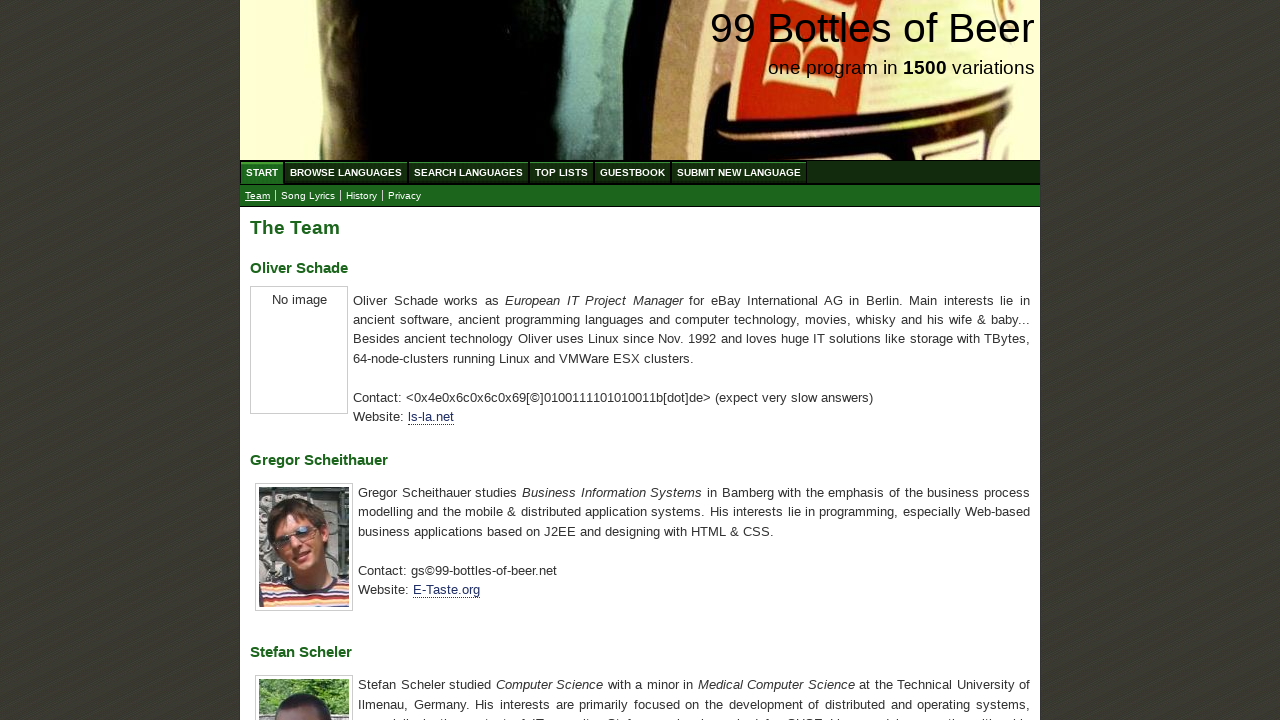

Located all author name elements
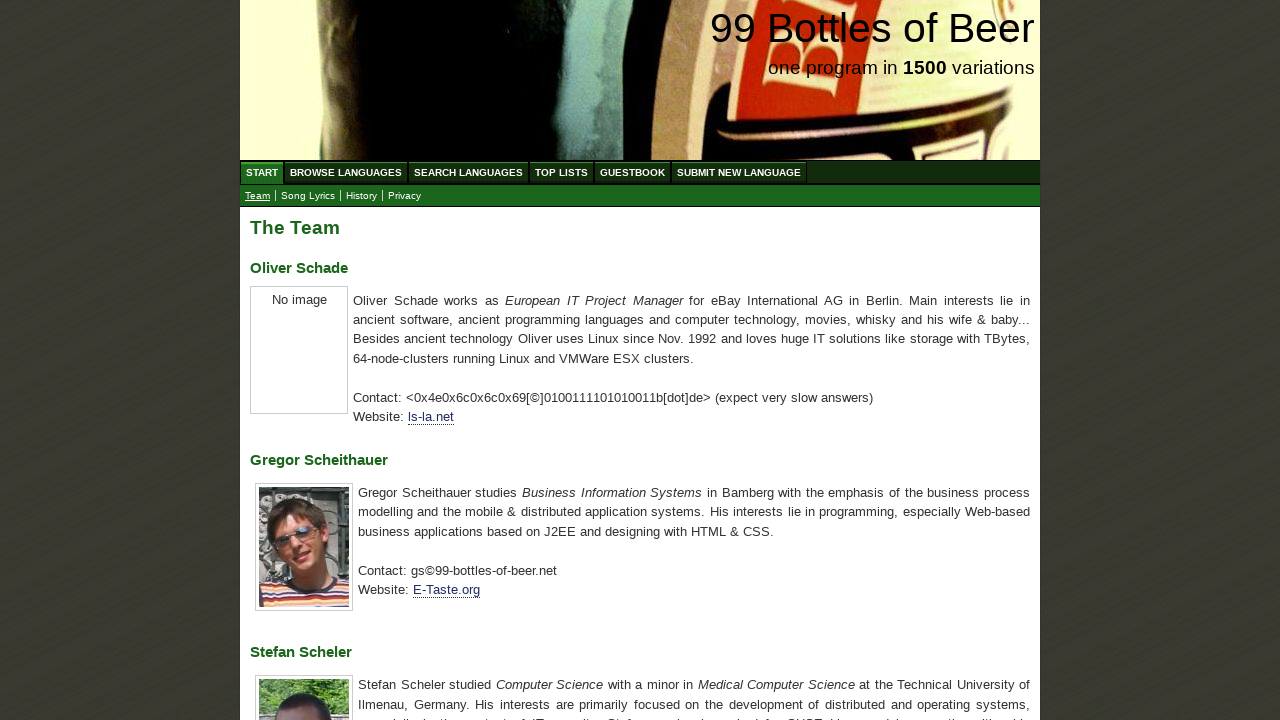

Extracted author names: ['Oliver Schade', 'Gregor Scheithauer', 'Stefan Scheler']
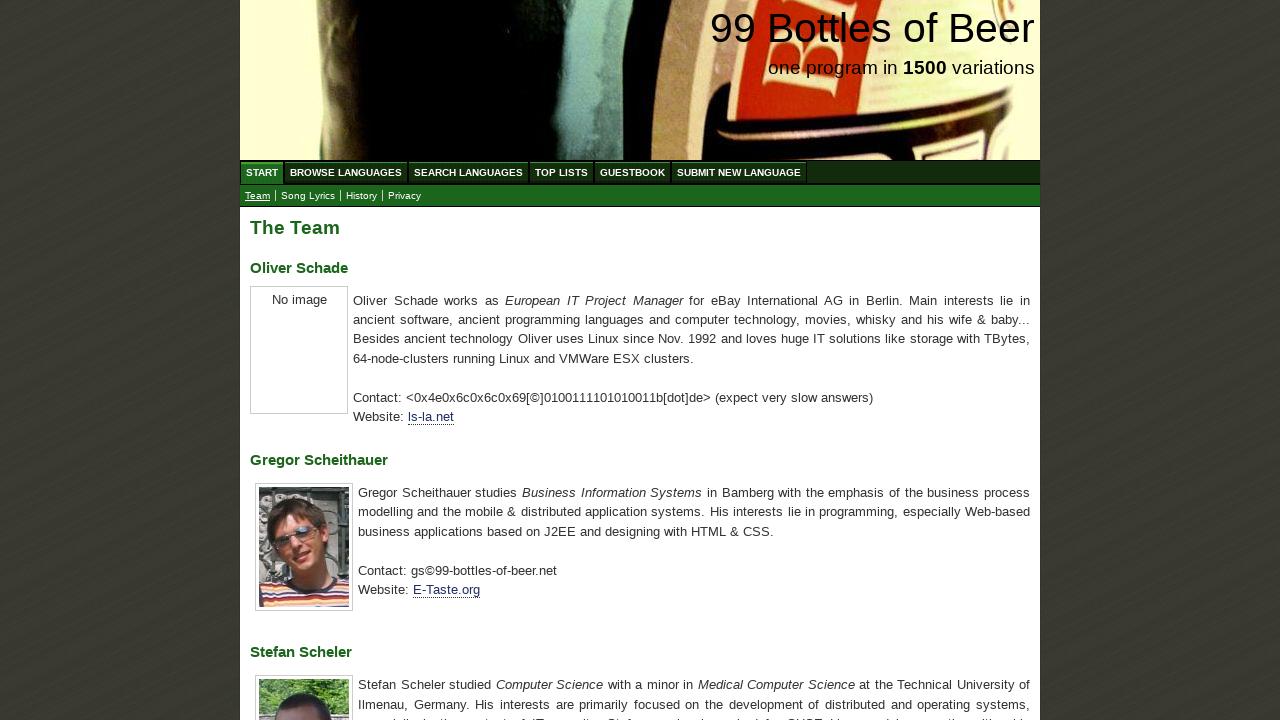

Verified all three author names are correct
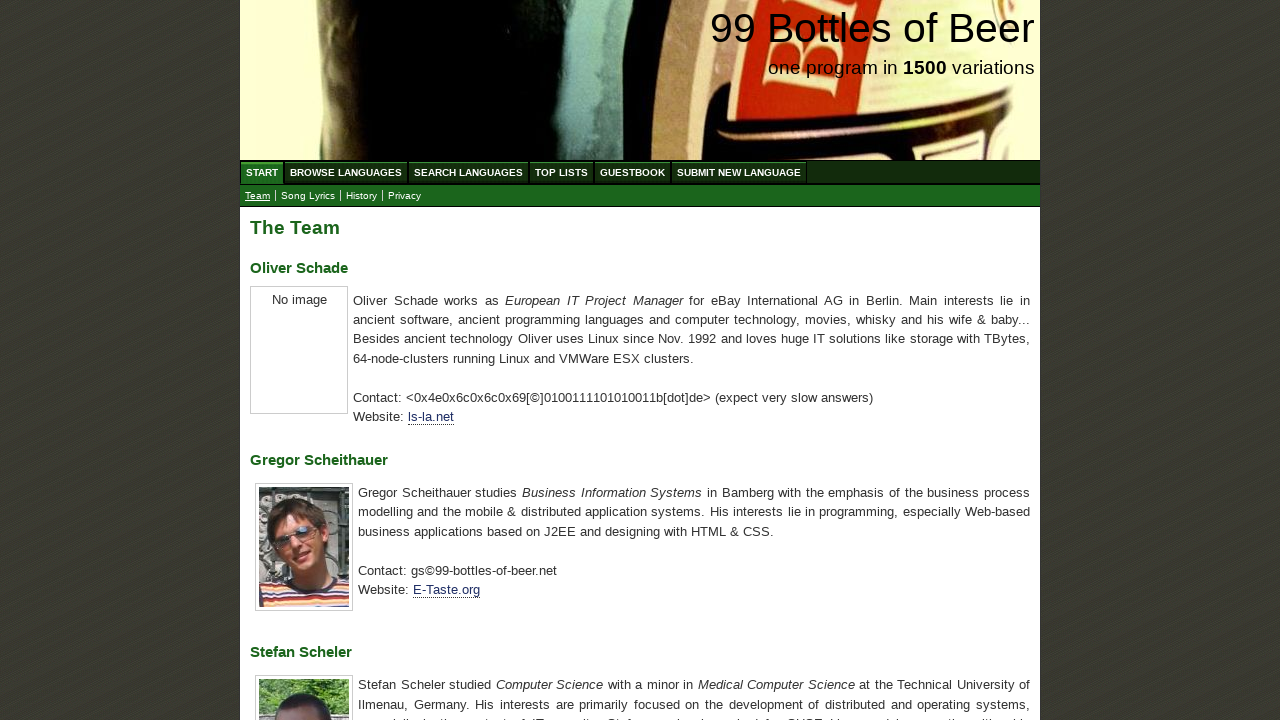

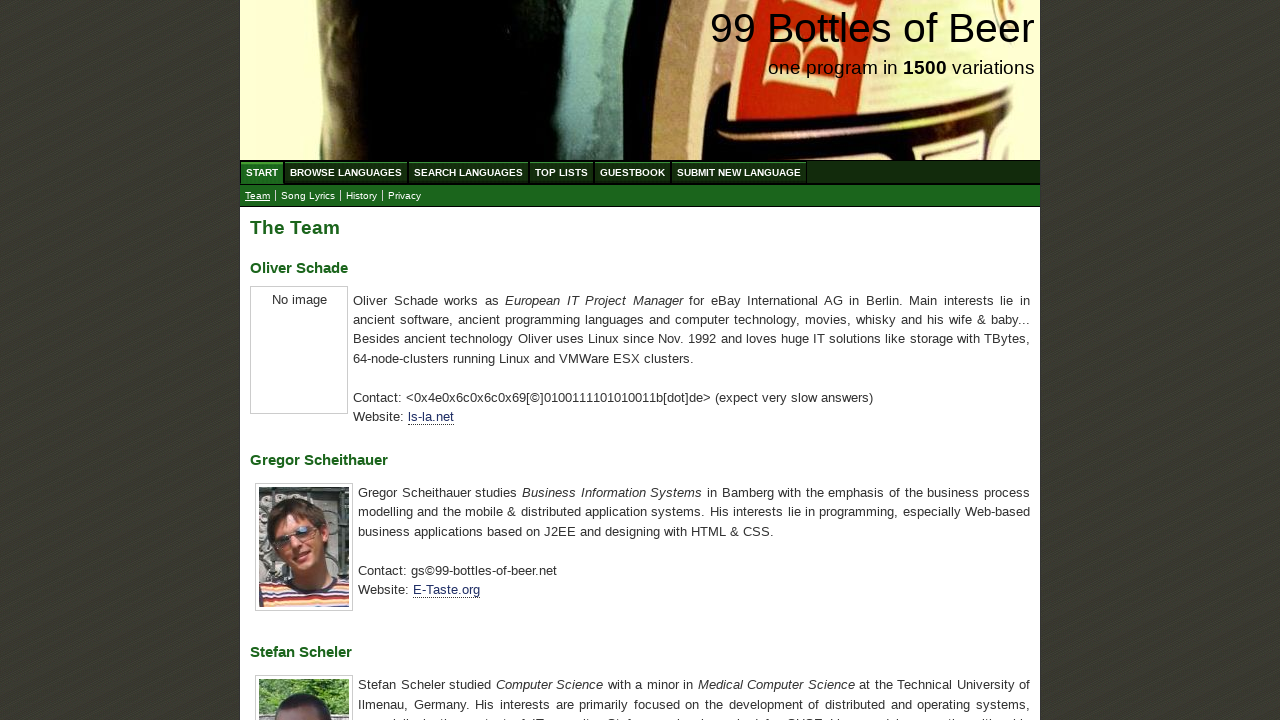